Tests dropdown and checkbox interactions including senior citizen discount checkbox selection and passenger count adjustment

Starting URL: https://rahulshettyacademy.com/dropdownsPractise/

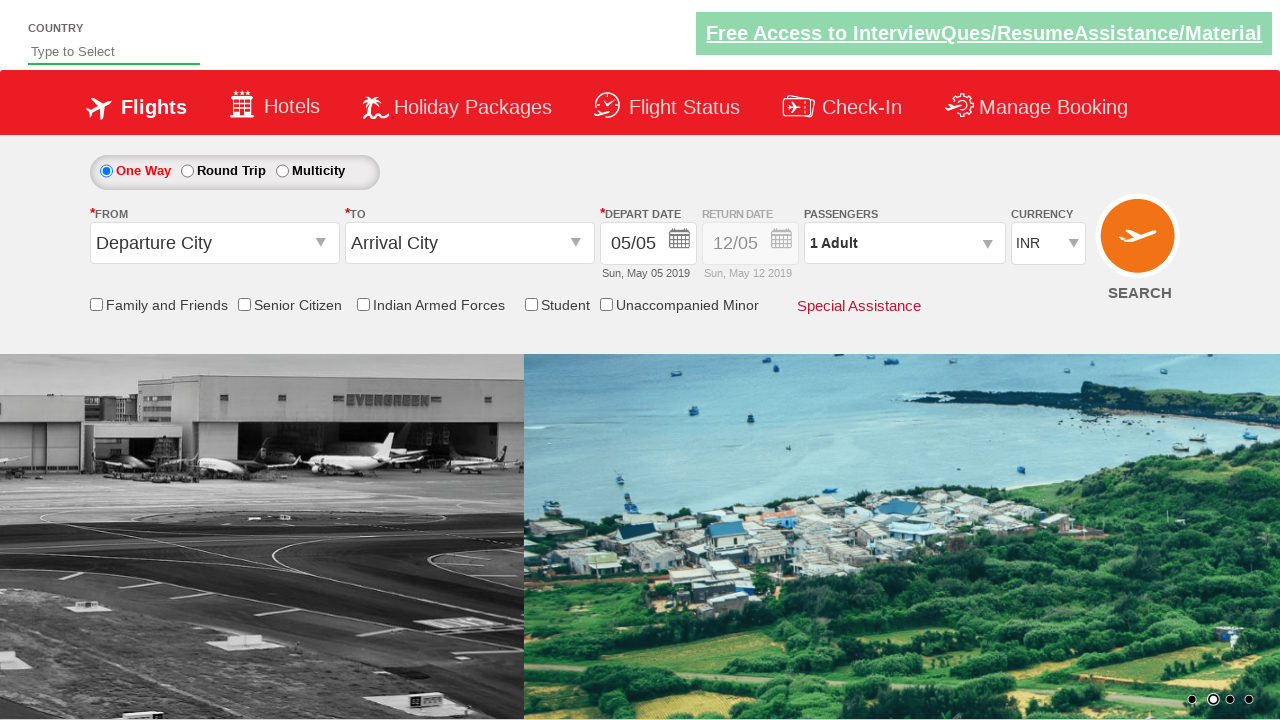

Verified senior citizen discount checkbox is not selected initially
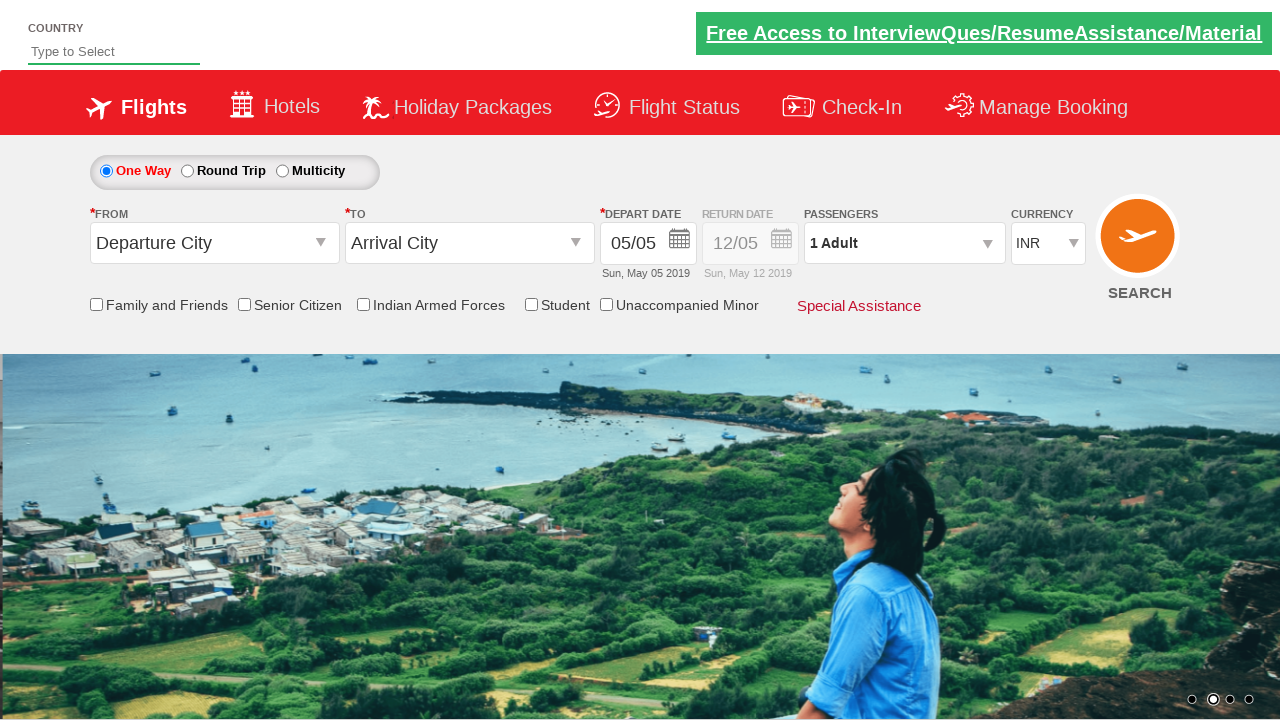

Clicked senior citizen discount checkbox at (244, 304) on input[id*='SeniorCitizenDiscount']
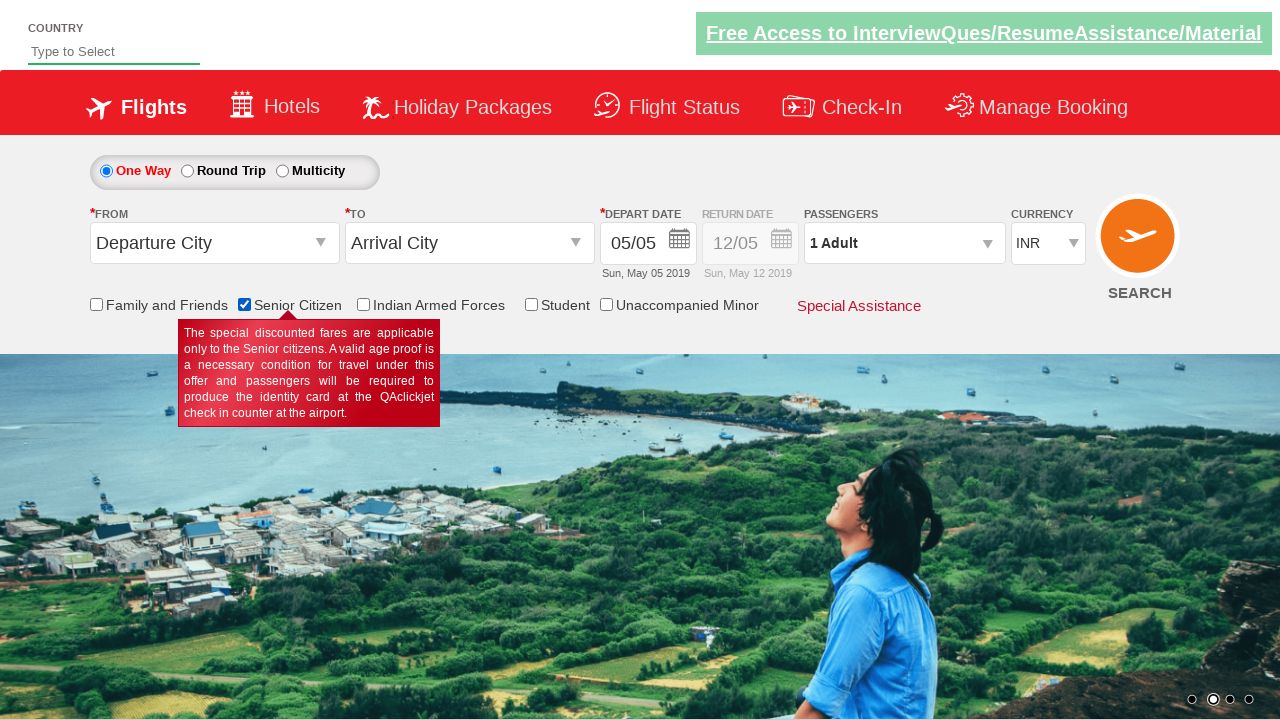

Verified senior citizen discount checkbox is now selected
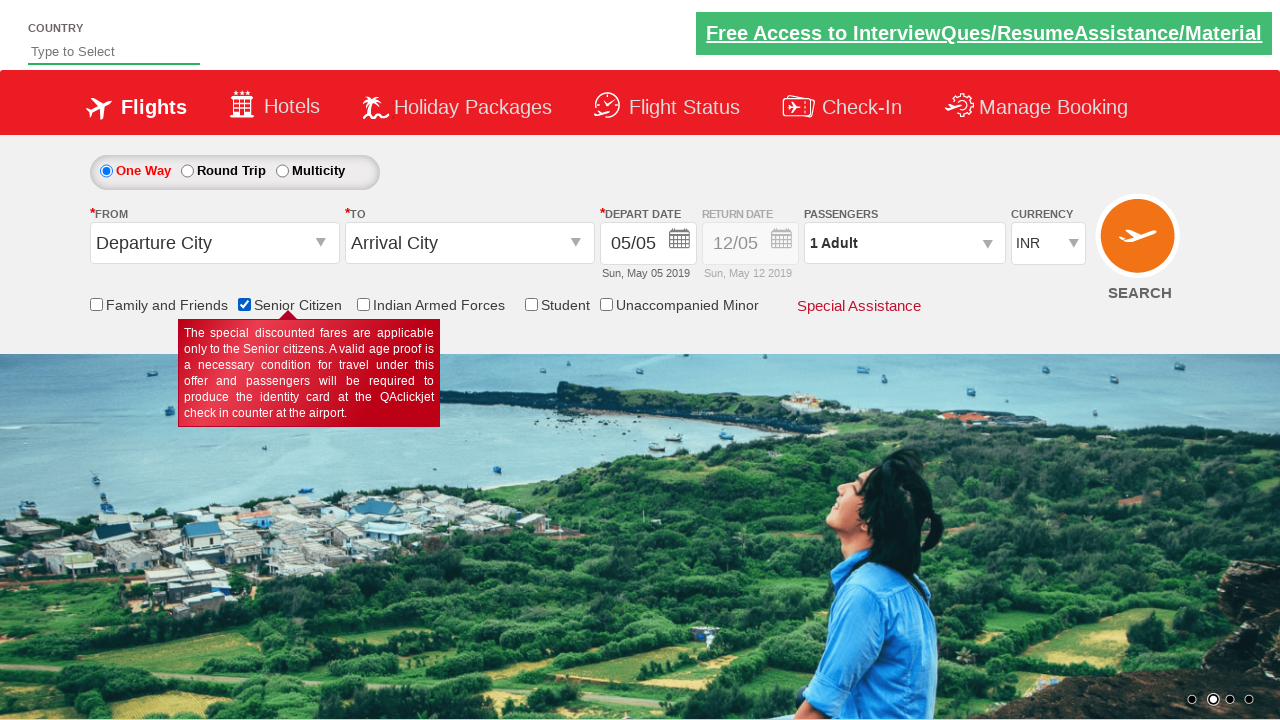

Counted 6 checkboxes on page
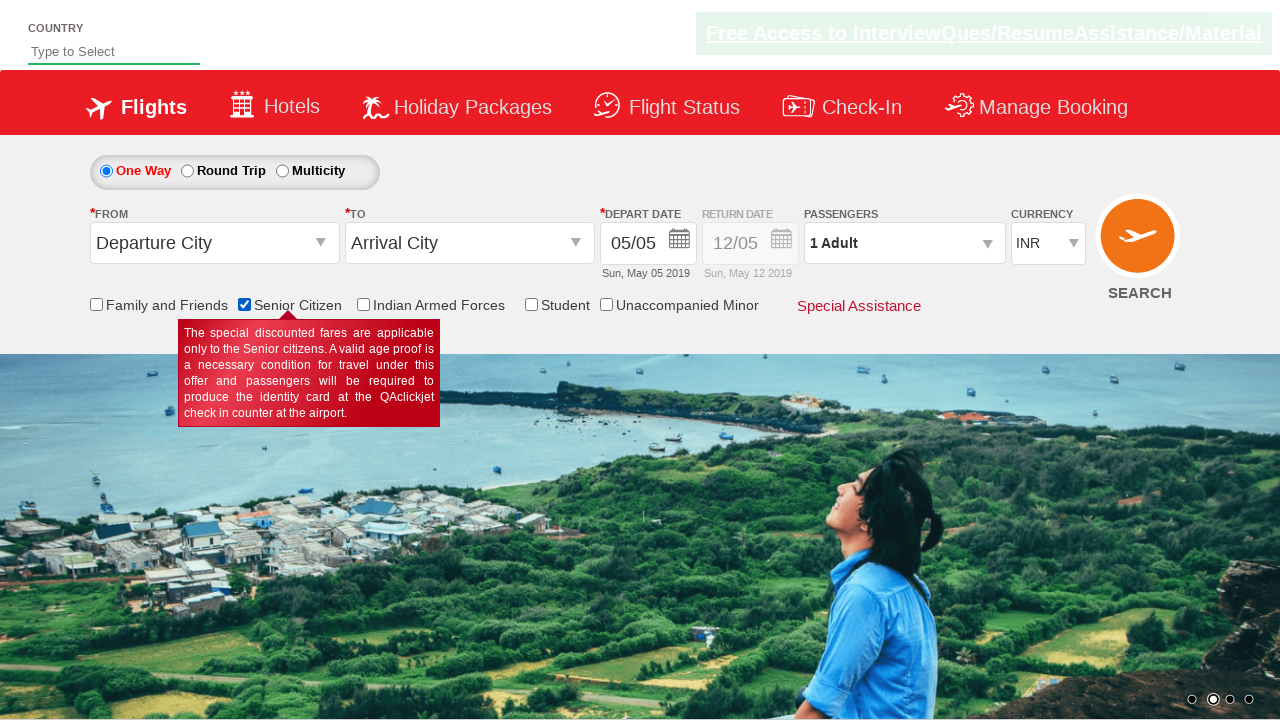

Clicked passenger info dropdown at (904, 243) on #divpaxinfo
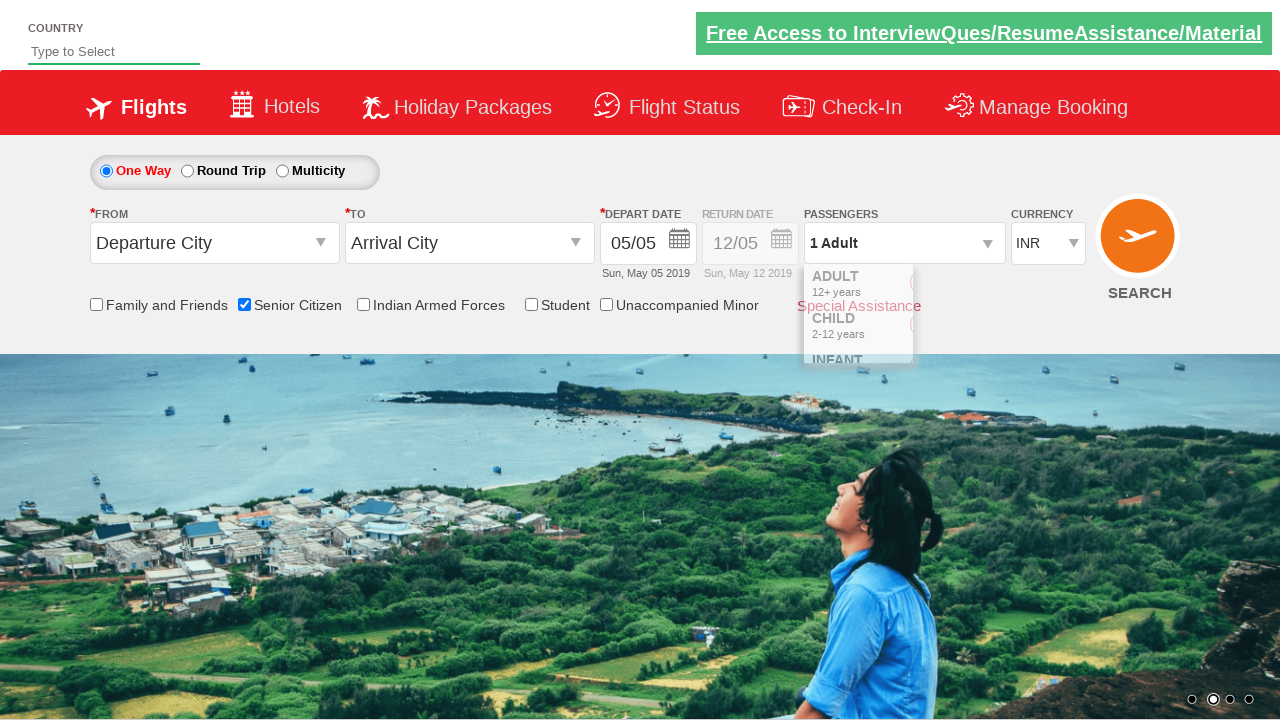

Waited for dropdown to open
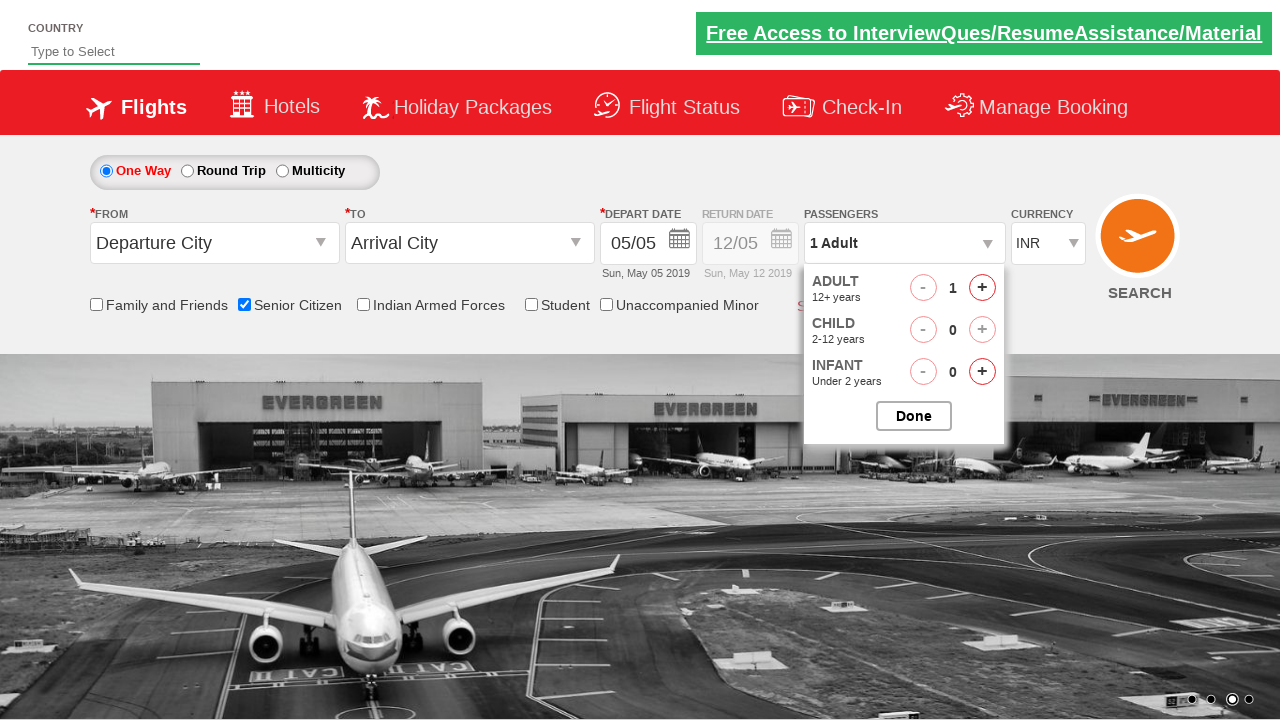

Retrieved initial passenger info: 1 Adult
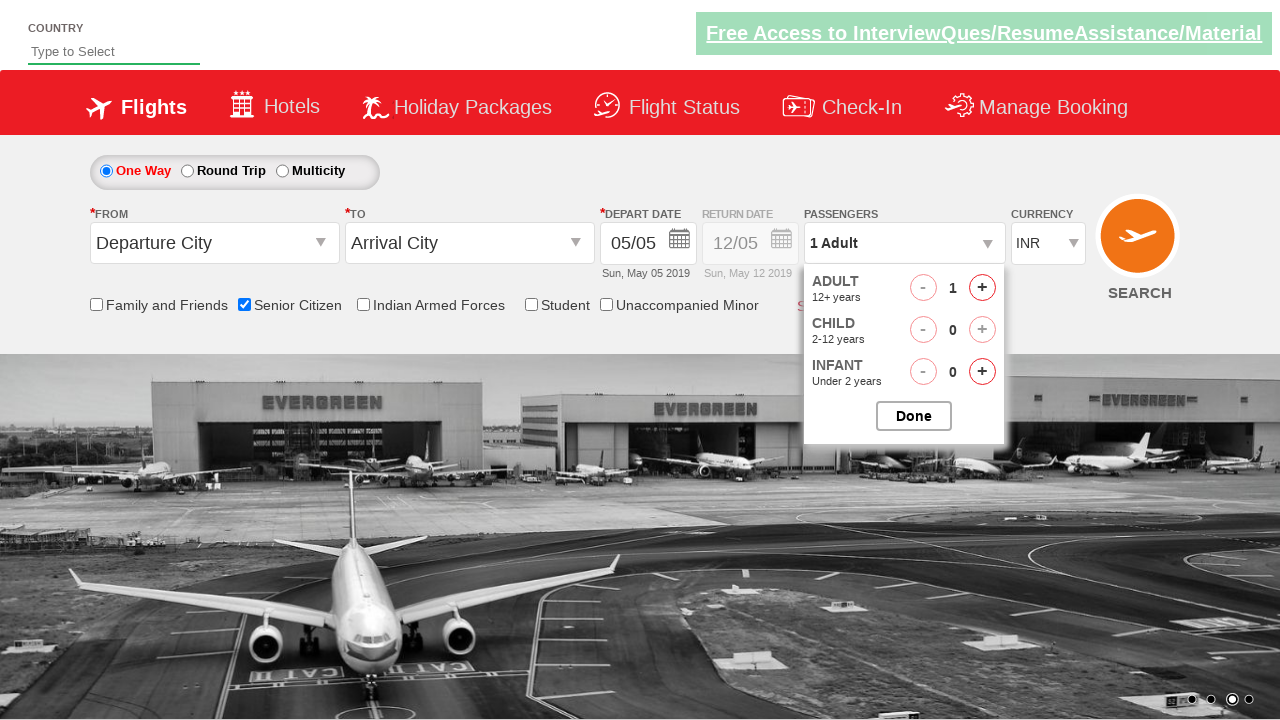

Clicked increment adult button (iteration 1 of 4) at (982, 288) on #hrefIncAdt
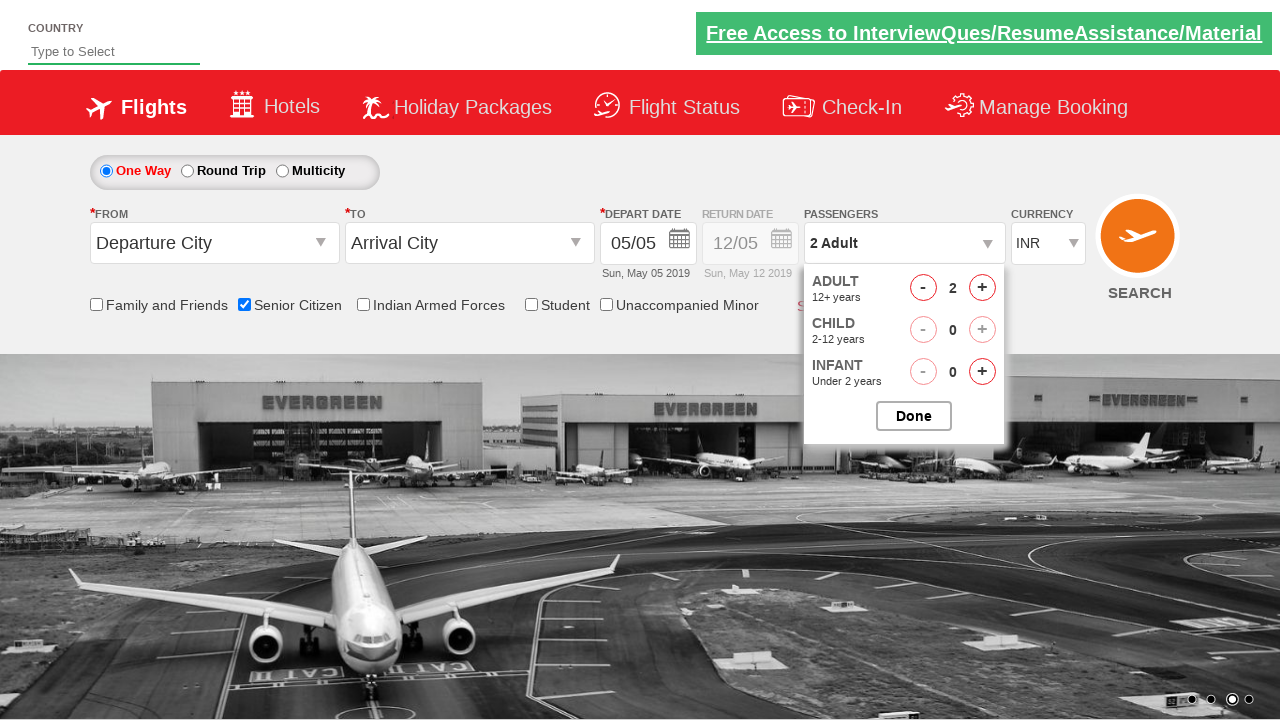

Clicked increment adult button (iteration 2 of 4) at (982, 288) on #hrefIncAdt
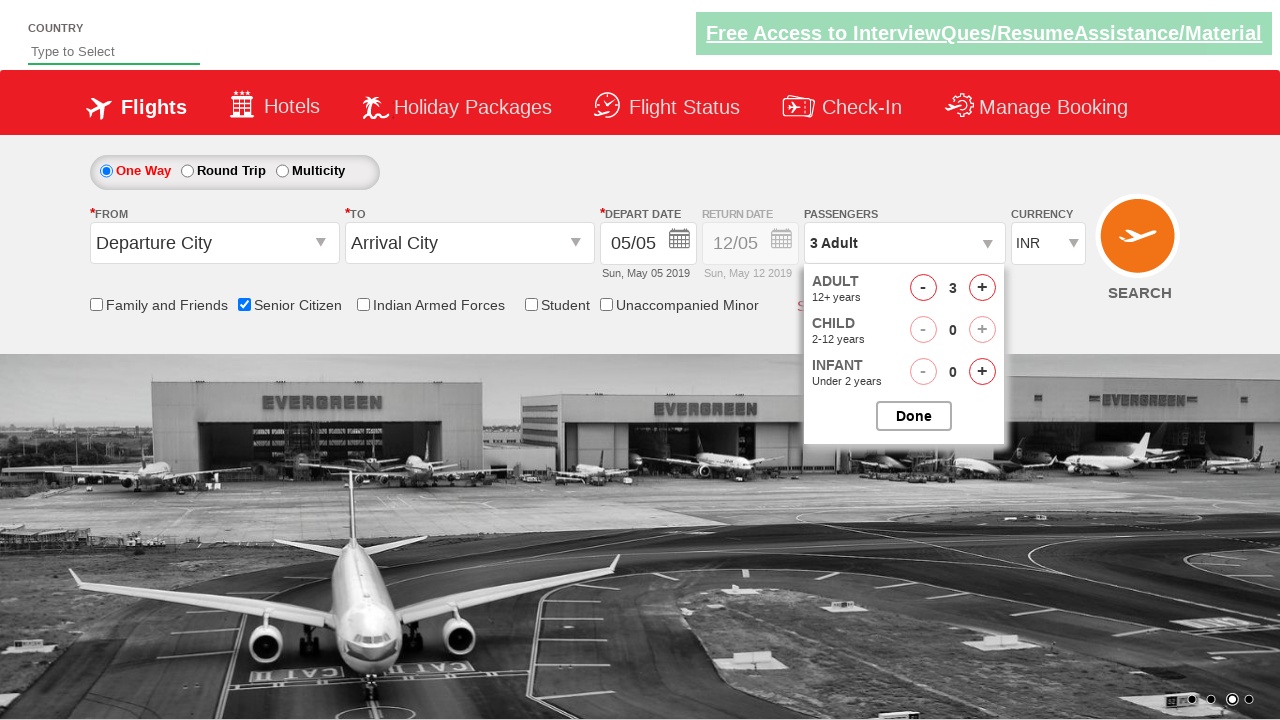

Clicked increment adult button (iteration 3 of 4) at (982, 288) on #hrefIncAdt
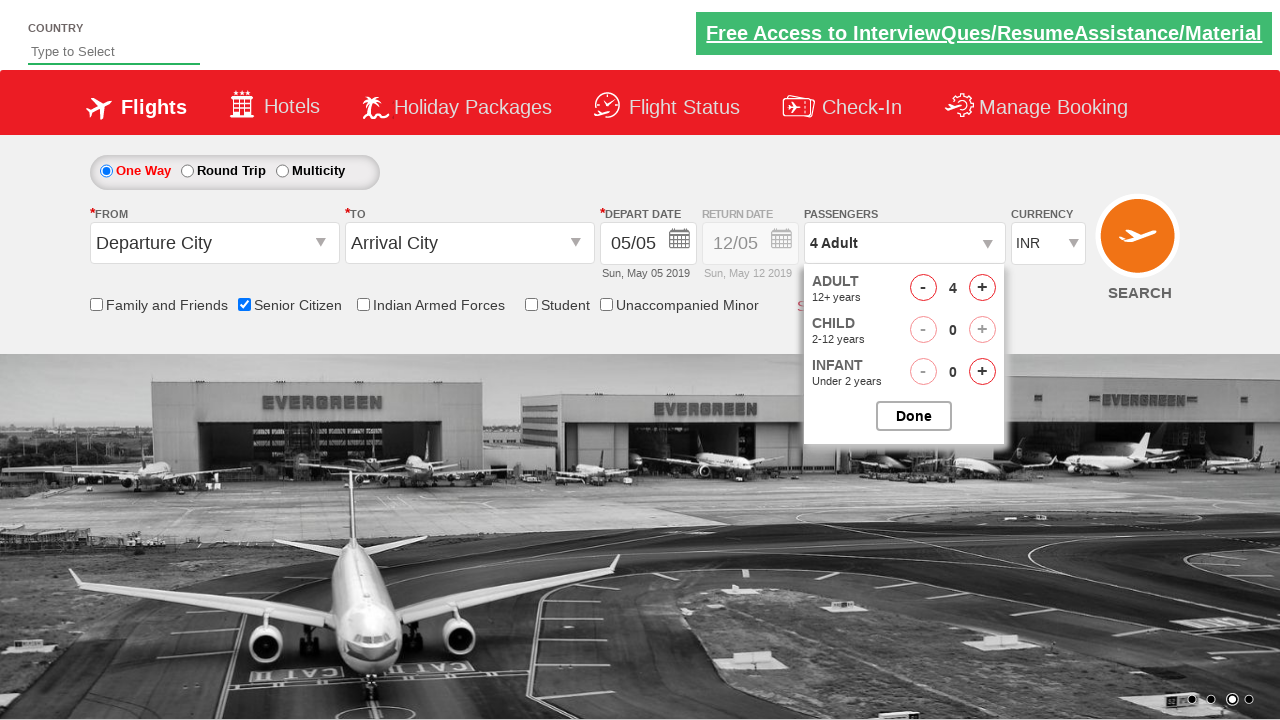

Clicked increment adult button (iteration 4 of 4) at (982, 288) on #hrefIncAdt
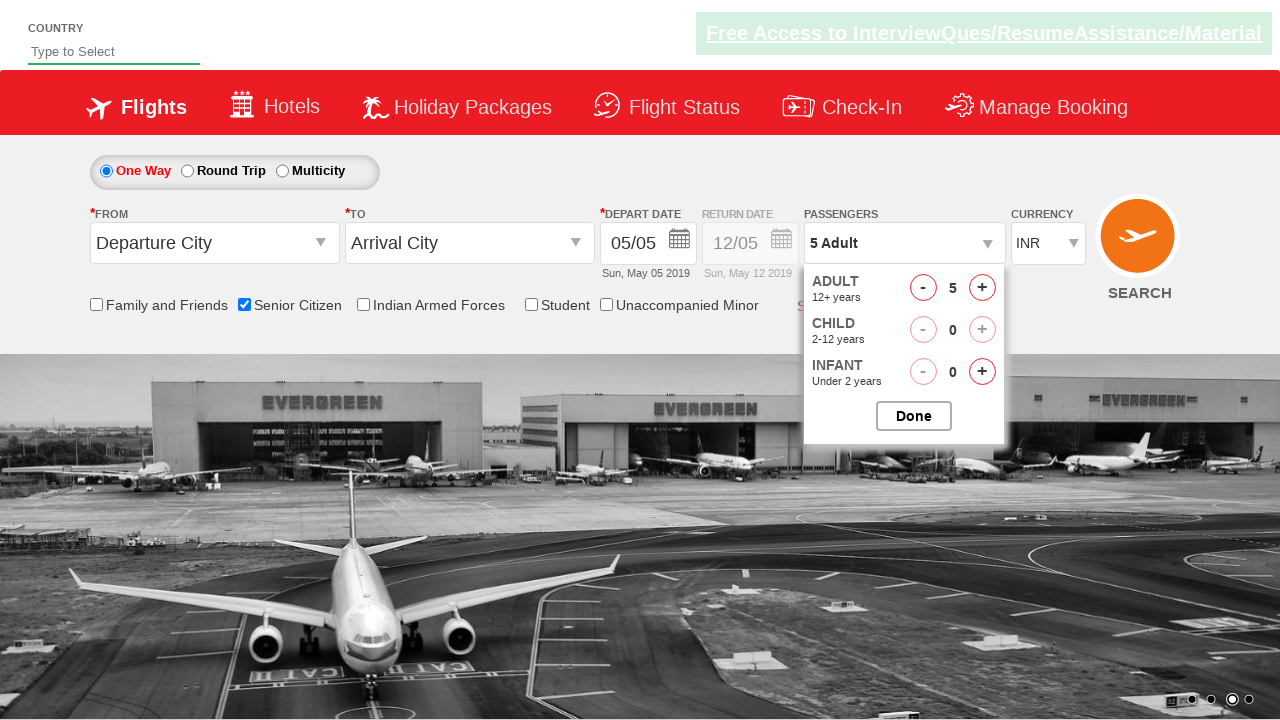

Closed passenger selection dropdown at (914, 416) on #btnclosepaxoption
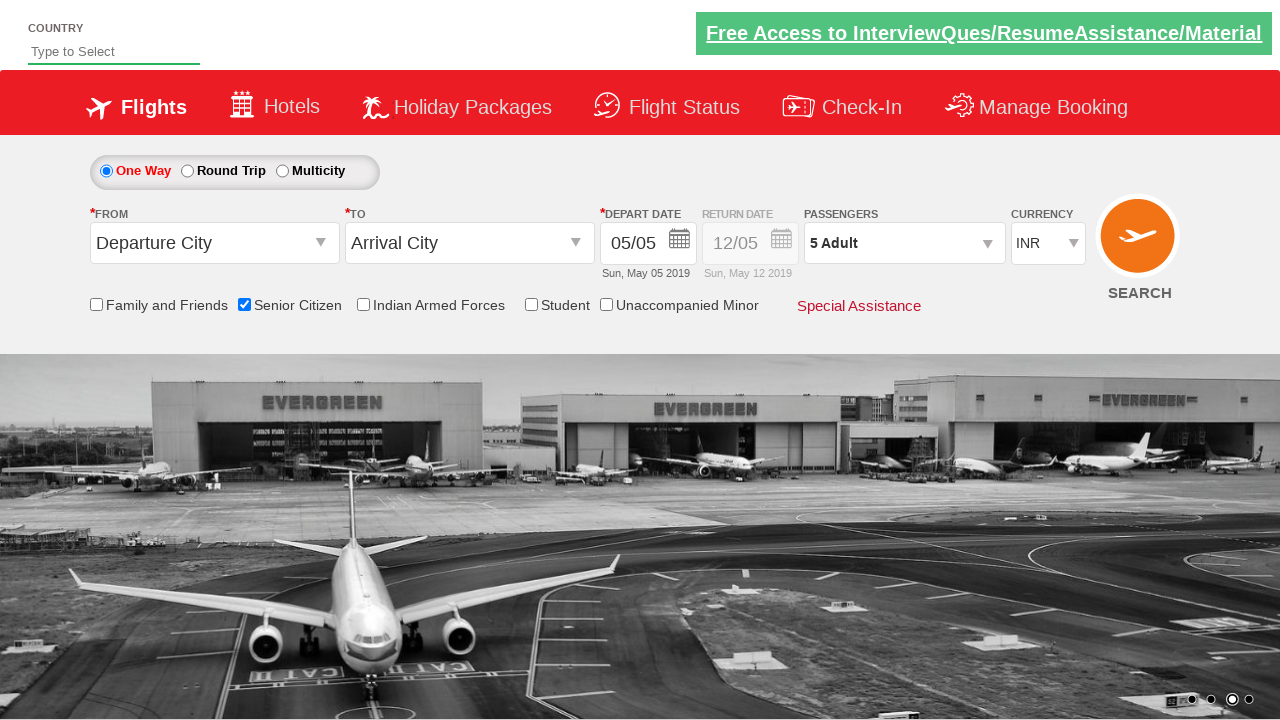

Verified final passenger info is '5 Adult': 5 Adult
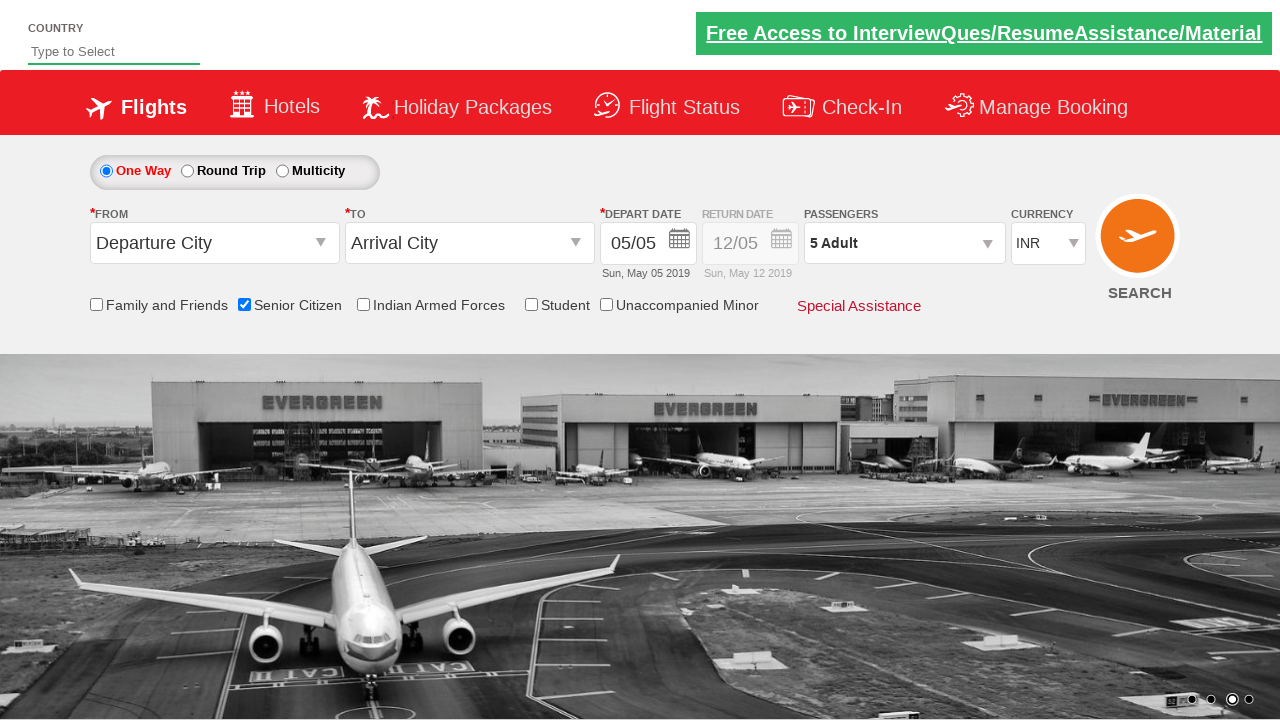

Final wait before test completion
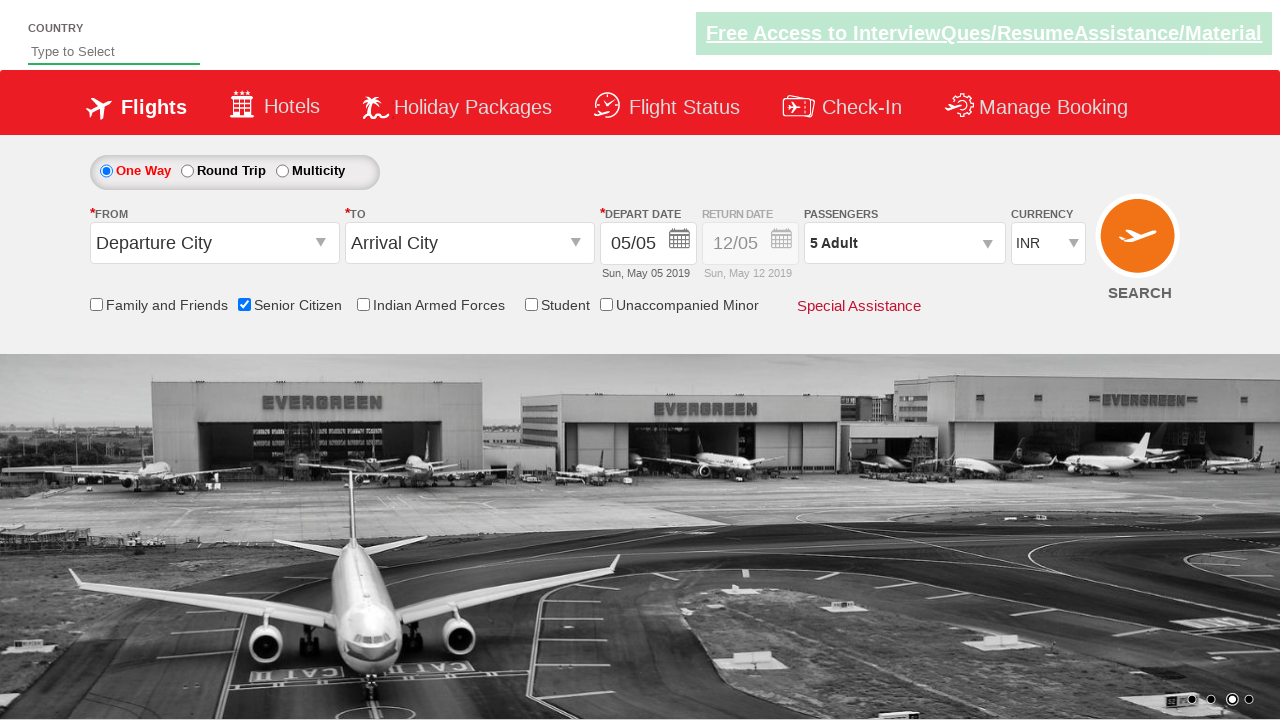

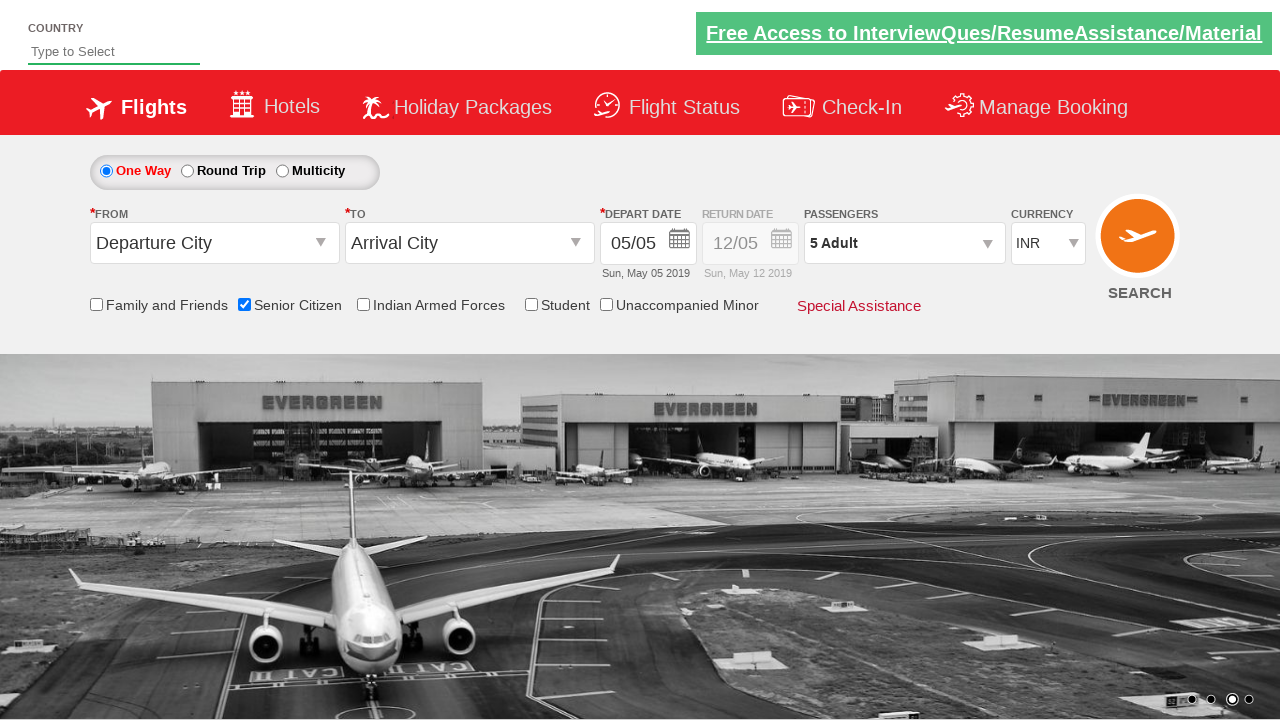